Tests table interaction by locating email cells using CSS selectors and clicking a delete action in the second table

Starting URL: https://practice.expandtesting.com/tables

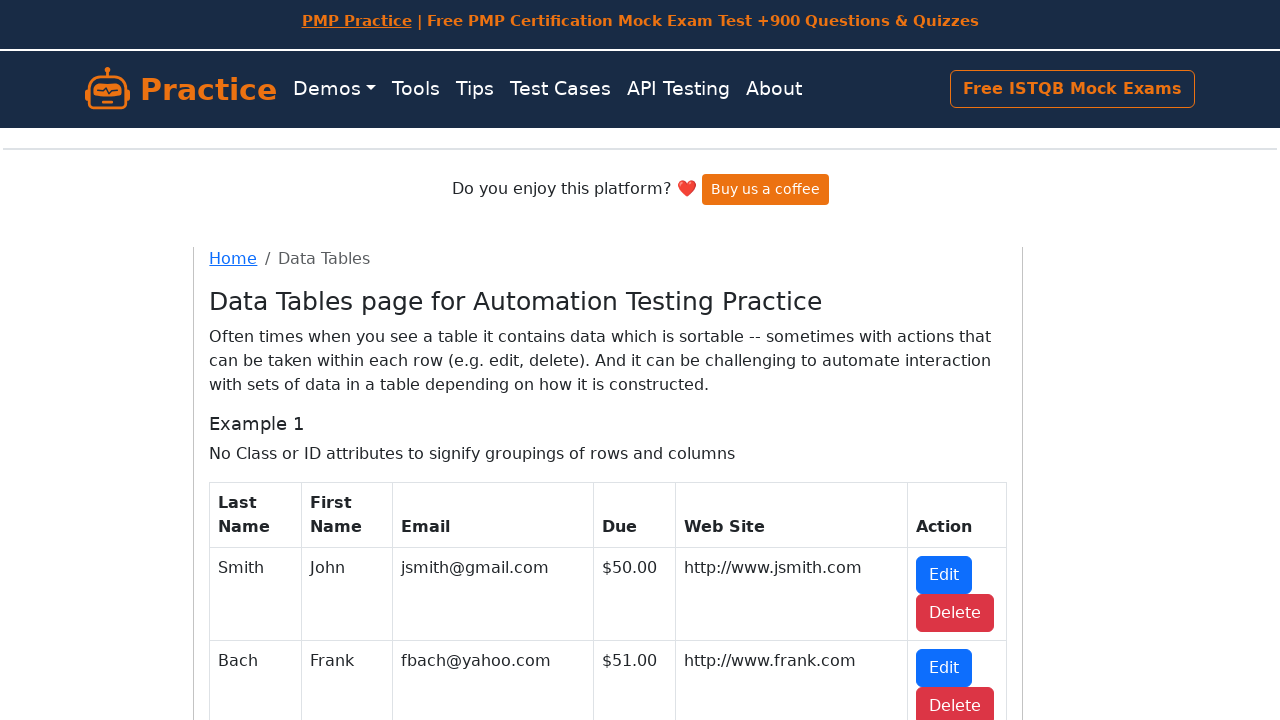

Waited for table body to load
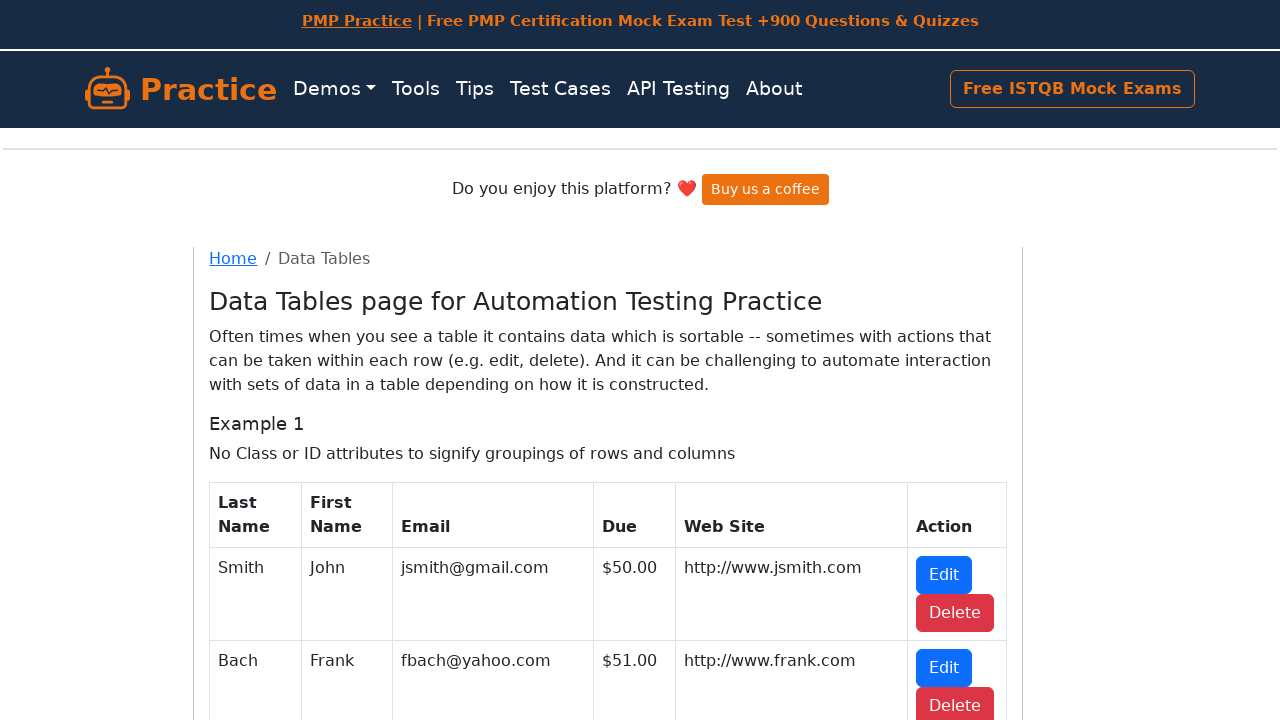

Clicked delete action in the first row of table2 at (955, 401) on #table2 tbody tr:nth-child(1) td.action a:nth-child(2)
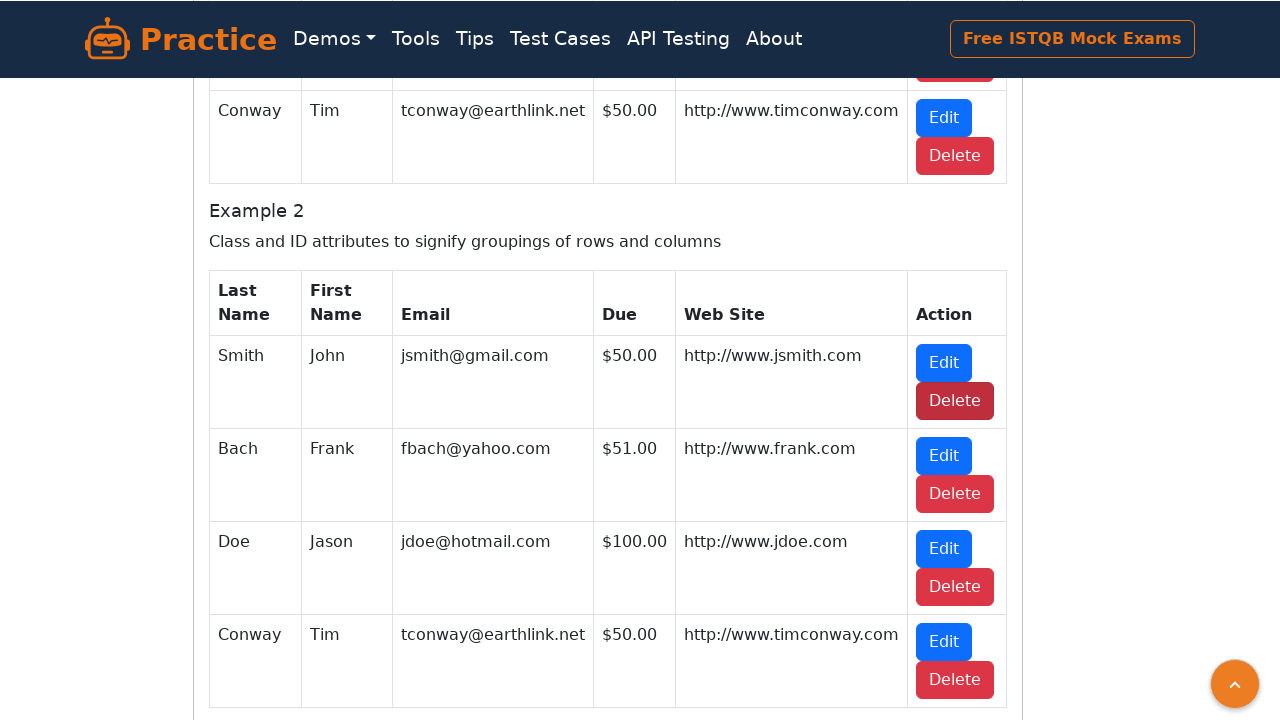

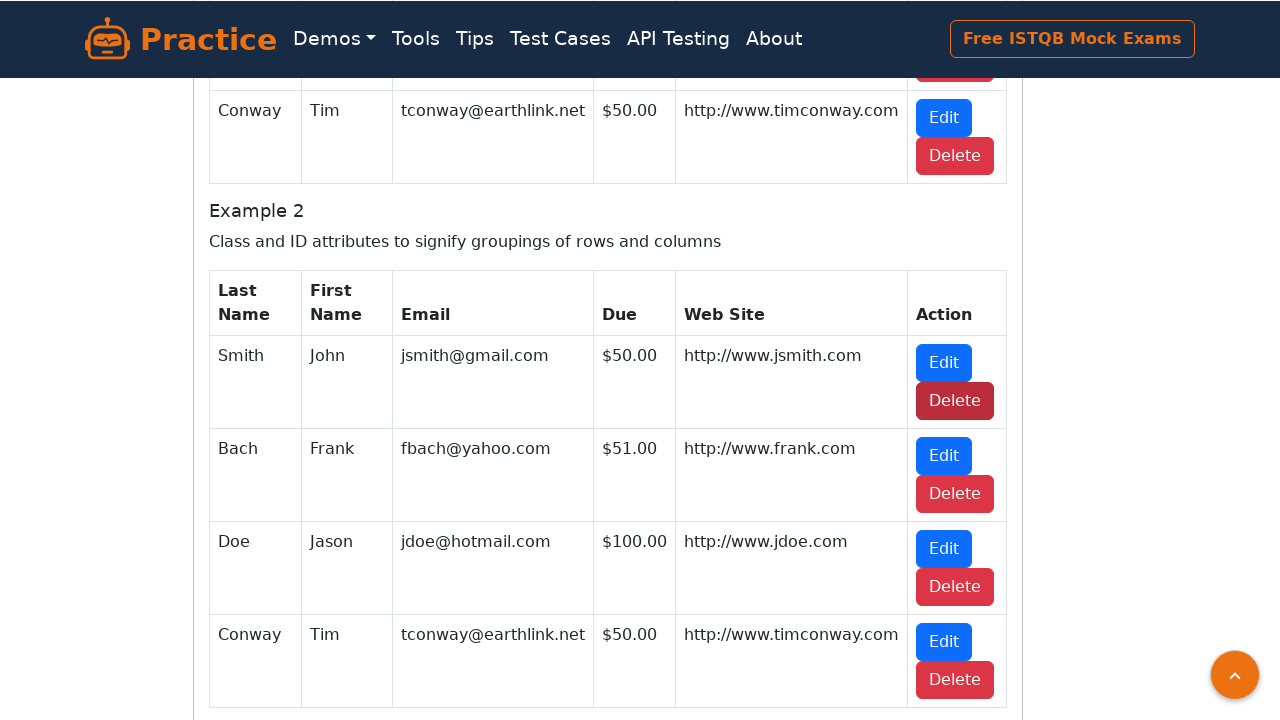